Tests element removal by clicking a button and verifying the checkbox becomes stale/removed

Starting URL: http://the-internet.herokuapp.com/dynamic_controls

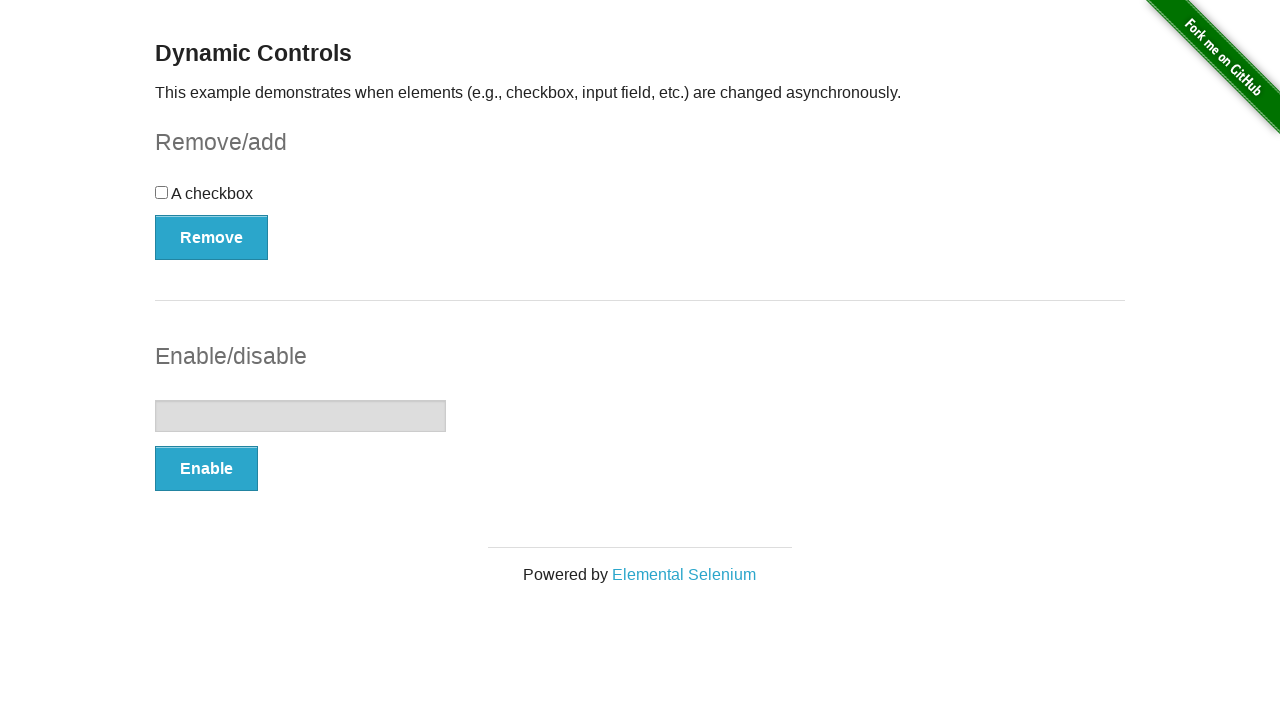

Located checkbox element before removal
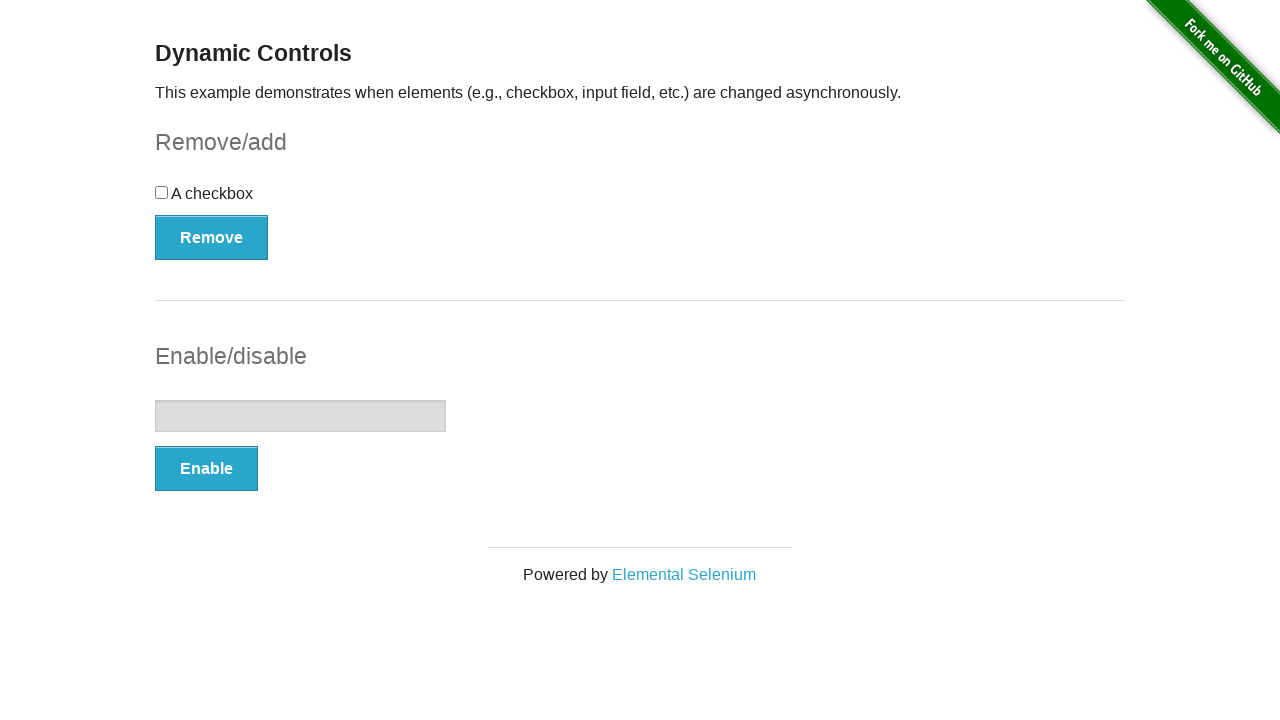

Clicked button to remove checkbox at (212, 237) on xpath=//button
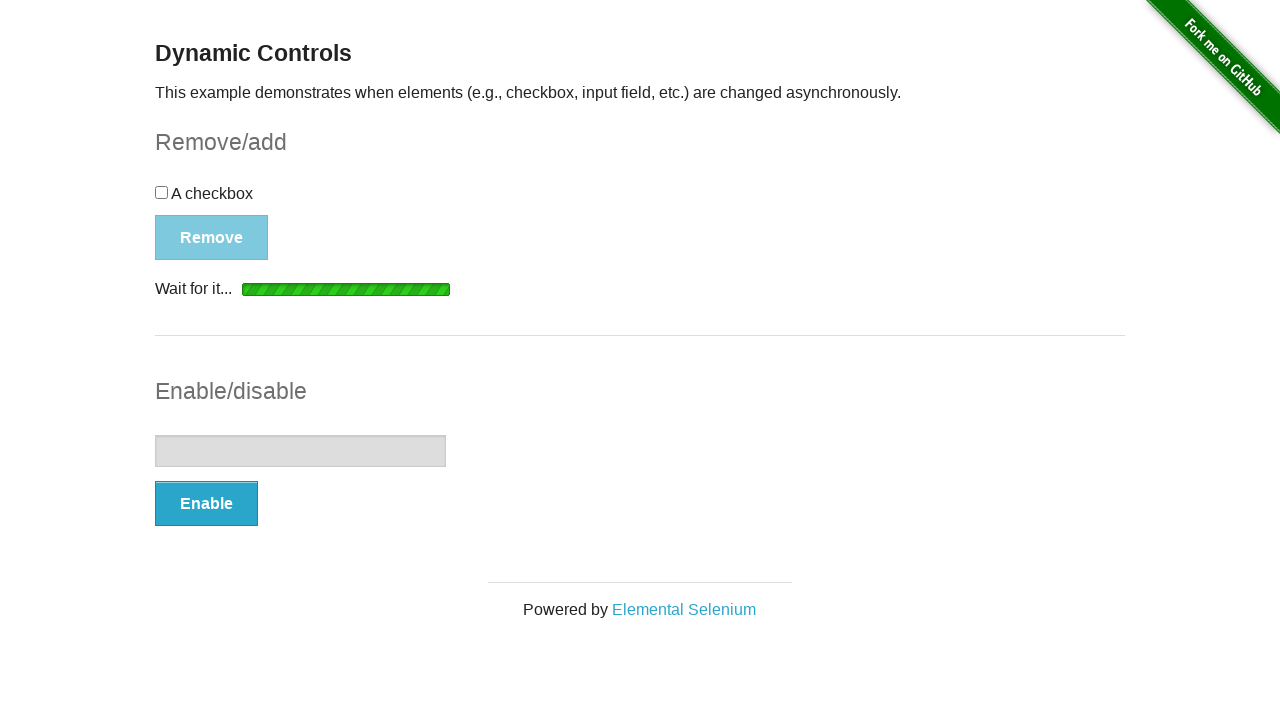

Waited for checkbox to be detached from DOM
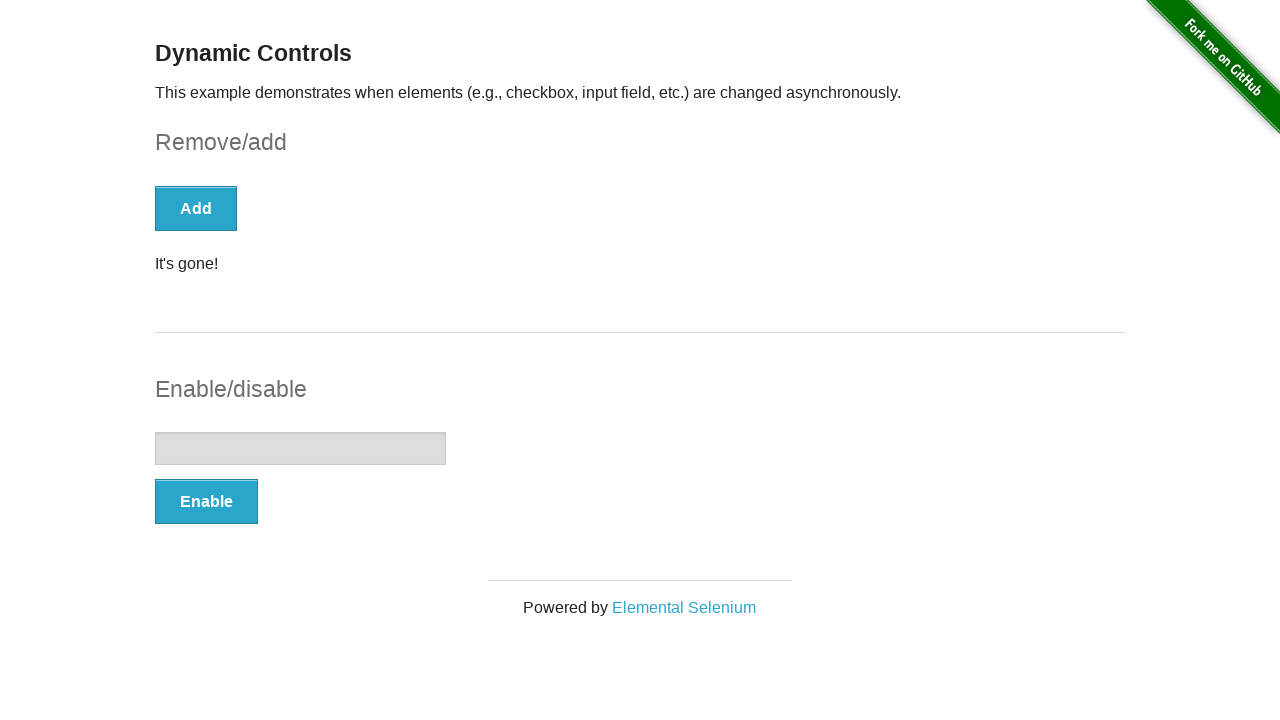

Verified checkbox is no longer present (count == 0)
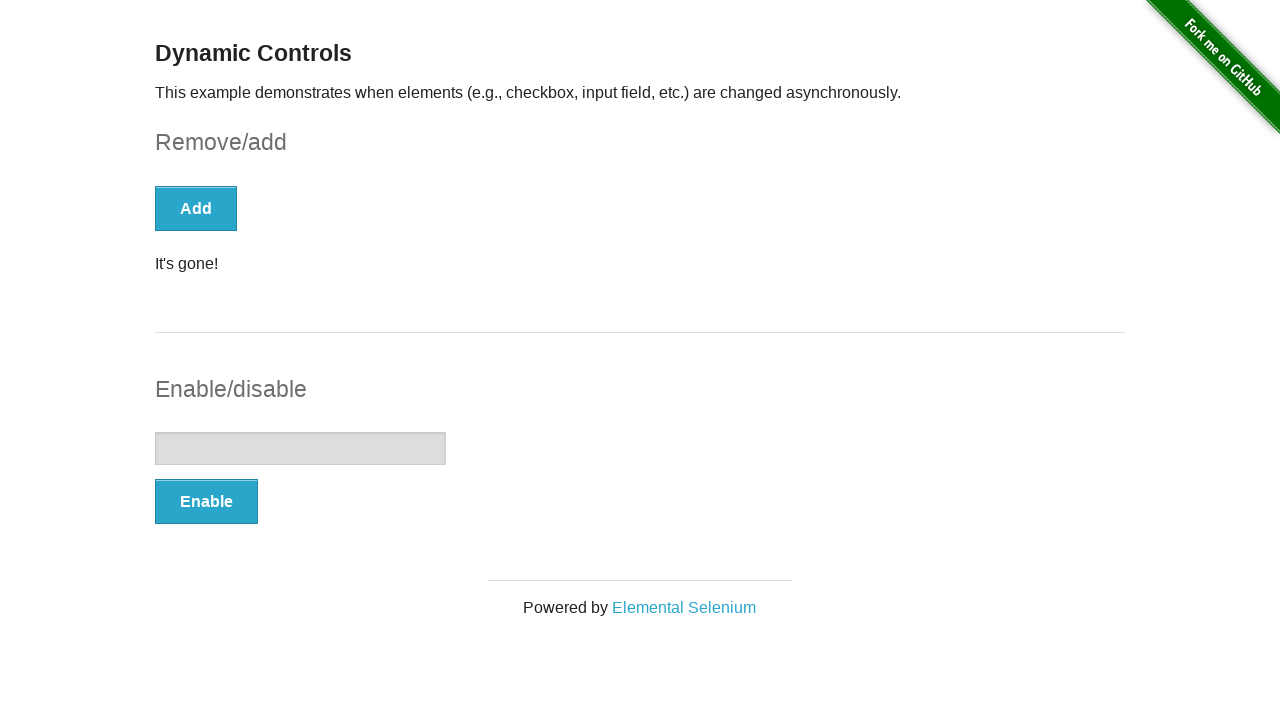

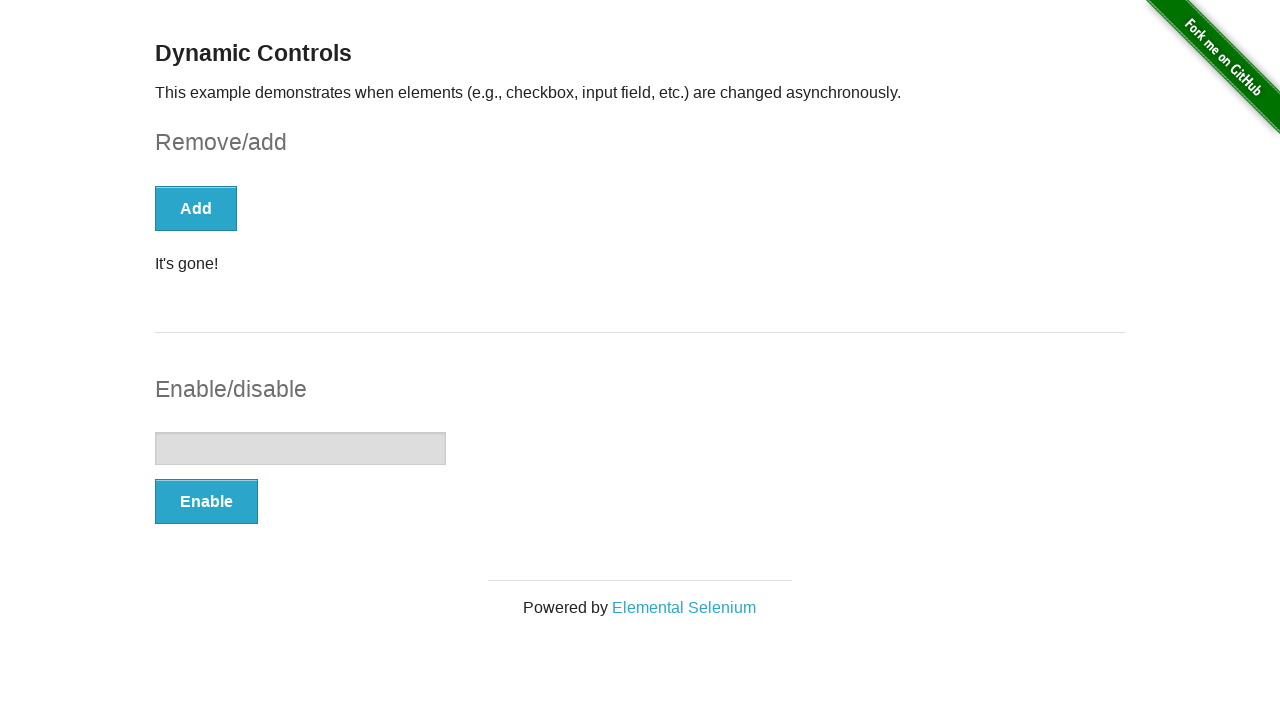